Tests adding a product to cart on an e-commerce site, continuing shopping, navigating to cart page, and verifying the cart URL

Starting URL: https://automationexercise.com

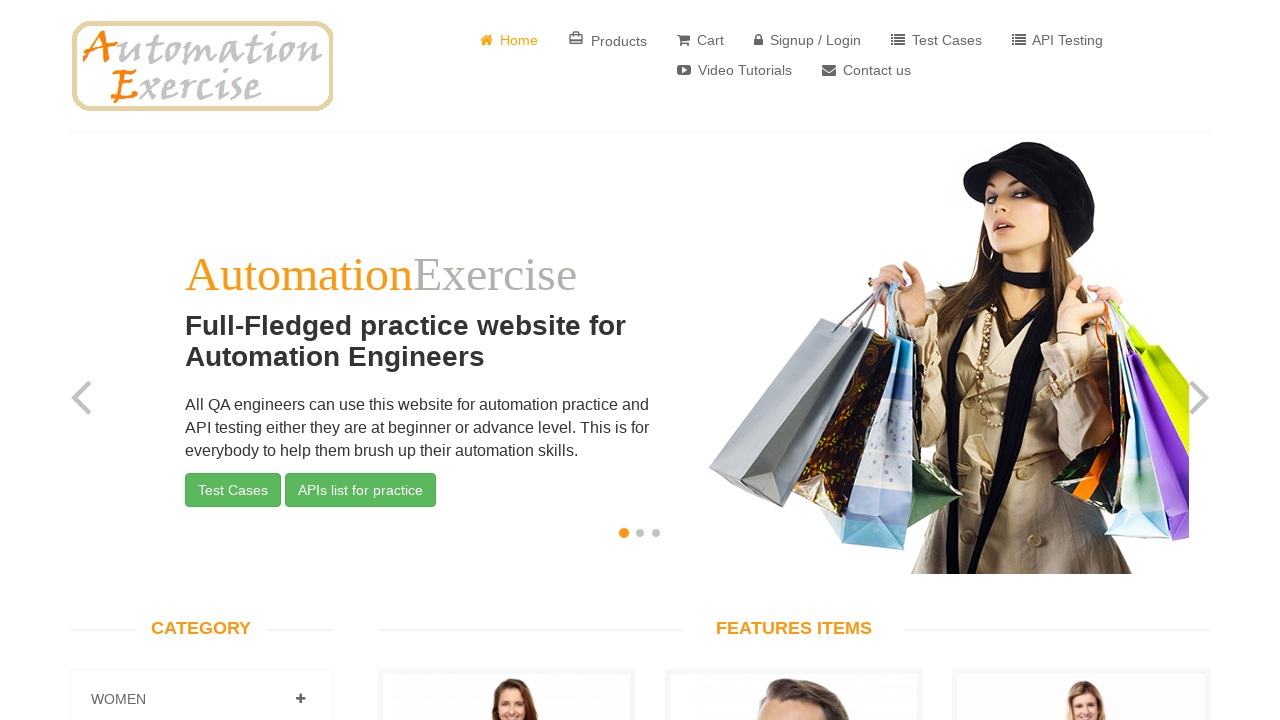

Verified home page title contains 'Automation'
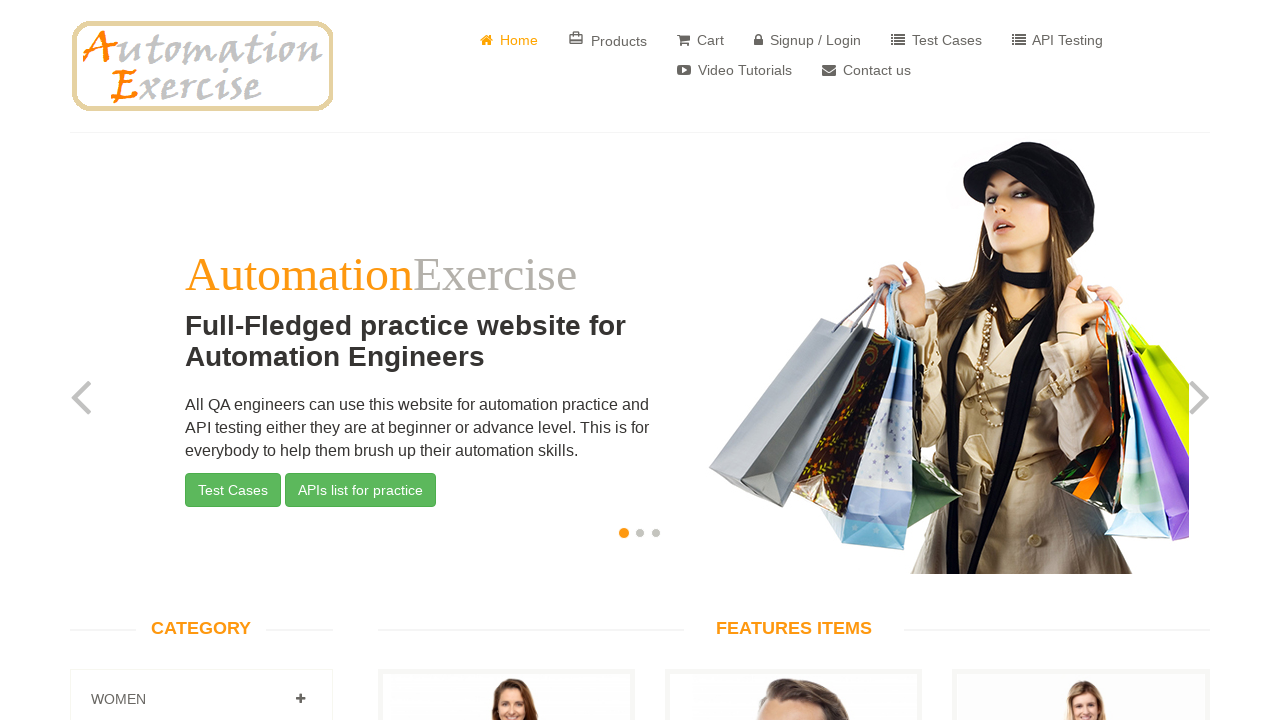

Clicked add to cart button for first product at (506, 361) on [data-product-id='1']
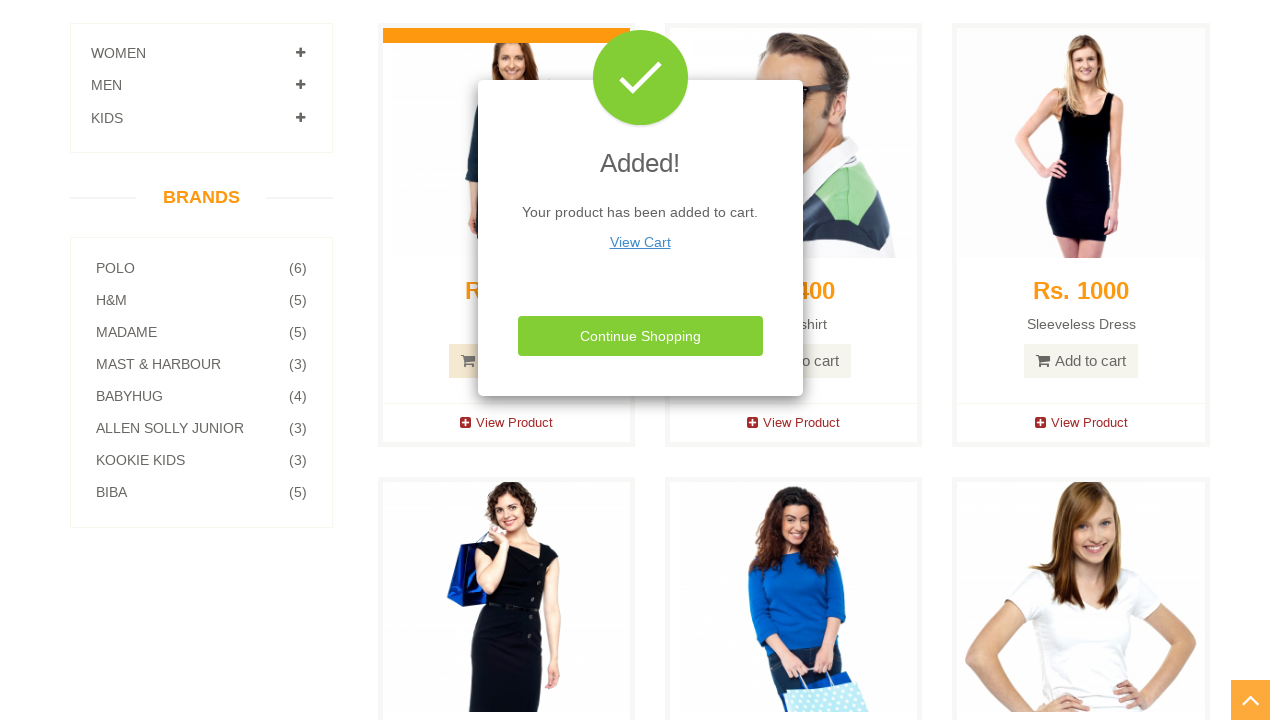

Clicked Continue Shopping button in modal at (640, 336) on text=Continue Shopping
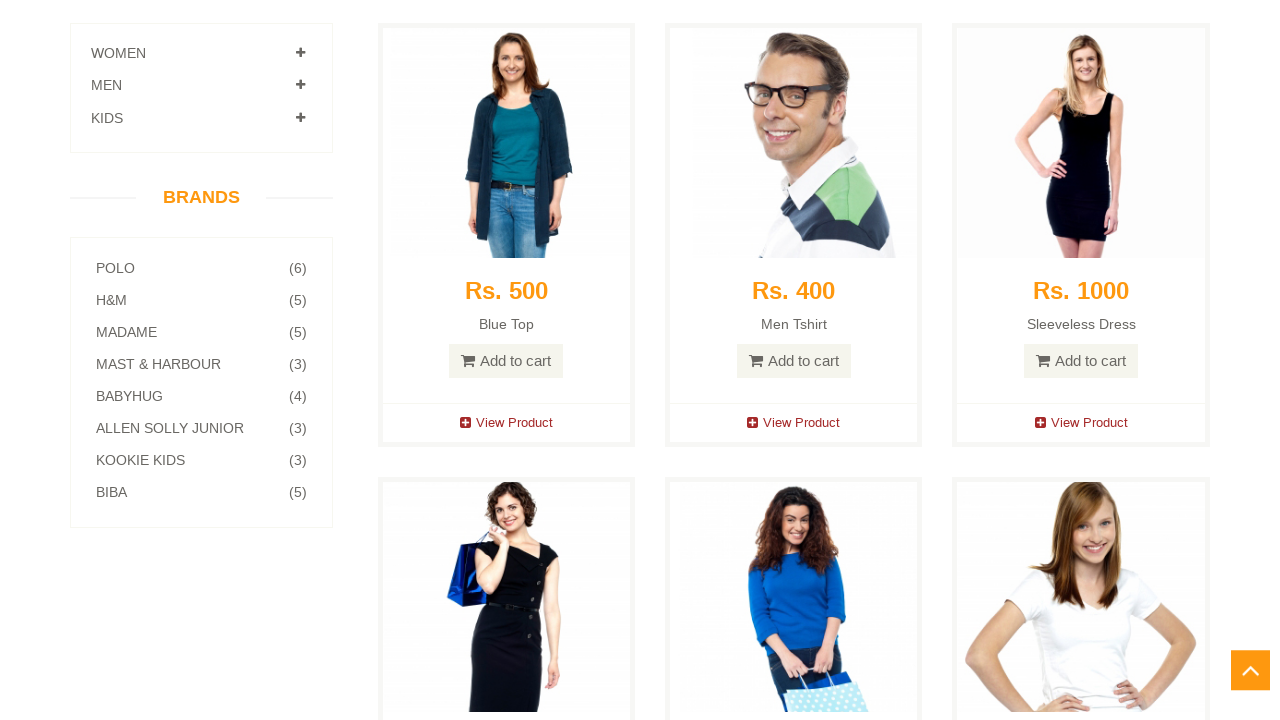

Clicked Cart button to navigate to cart page at (700, 40) on text=' Cart'
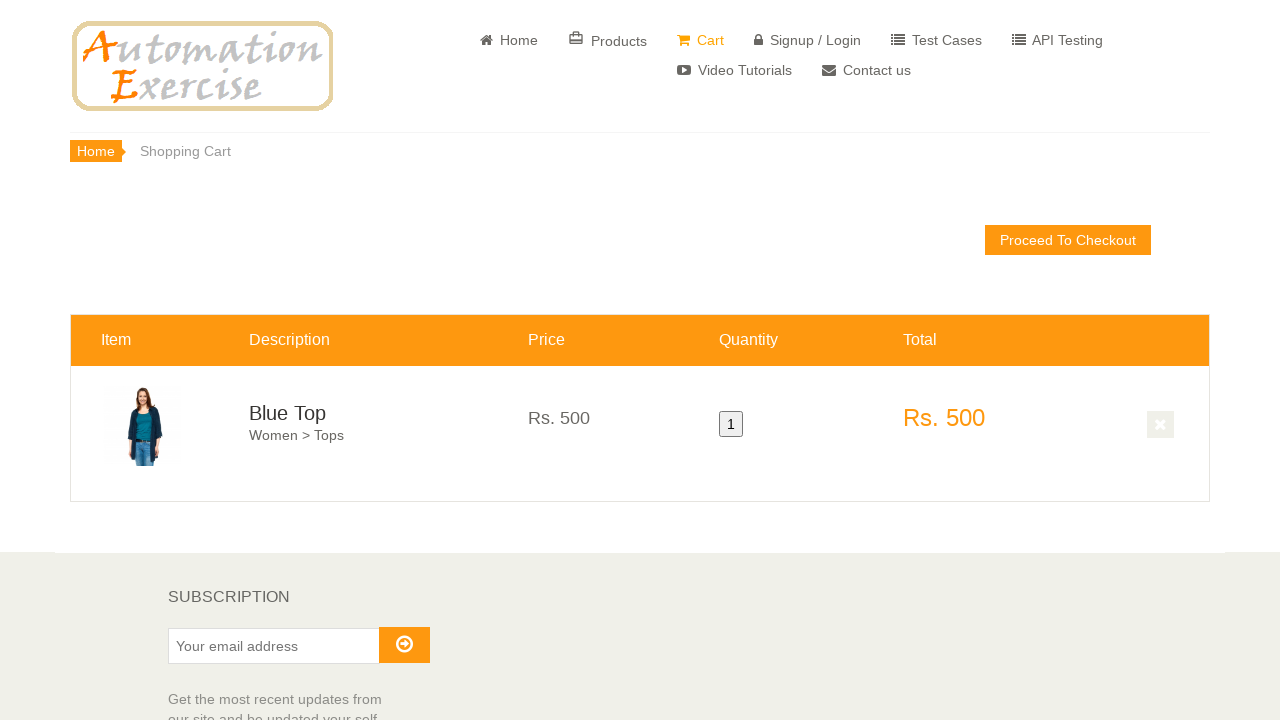

Cart page loaded and URL contains 'view_cart'
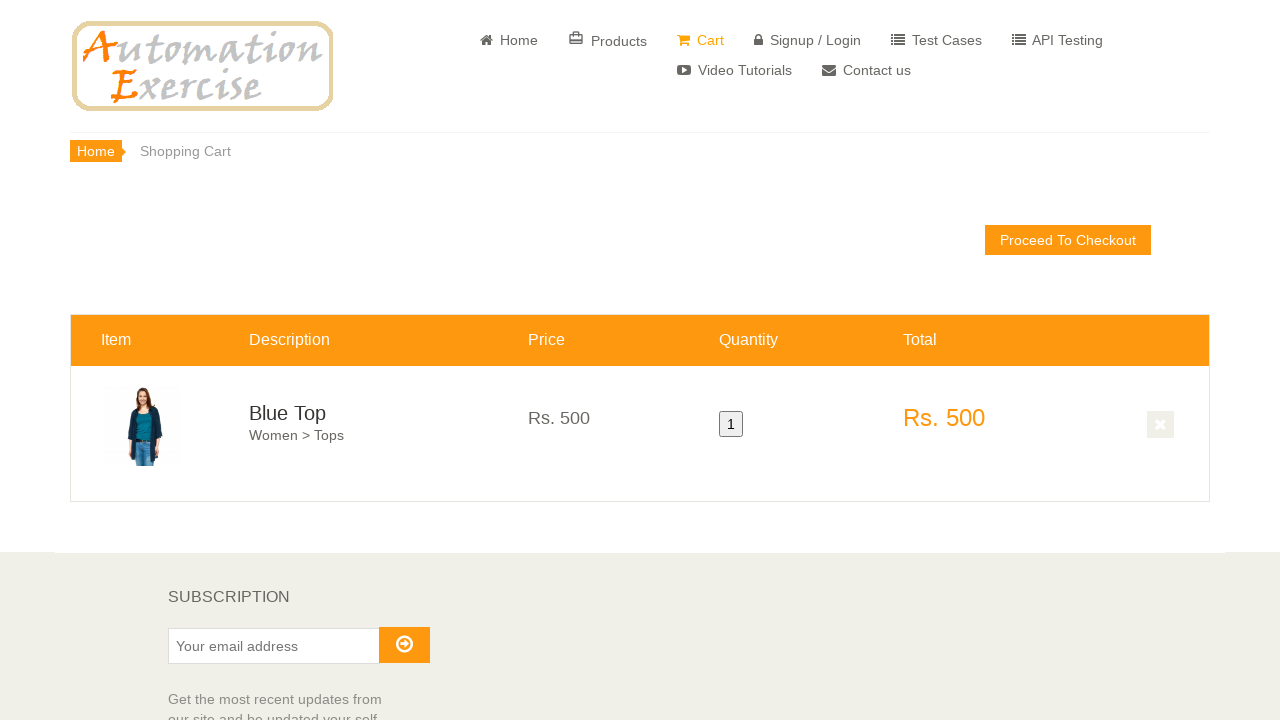

Verified cart URL contains 'view_cart'
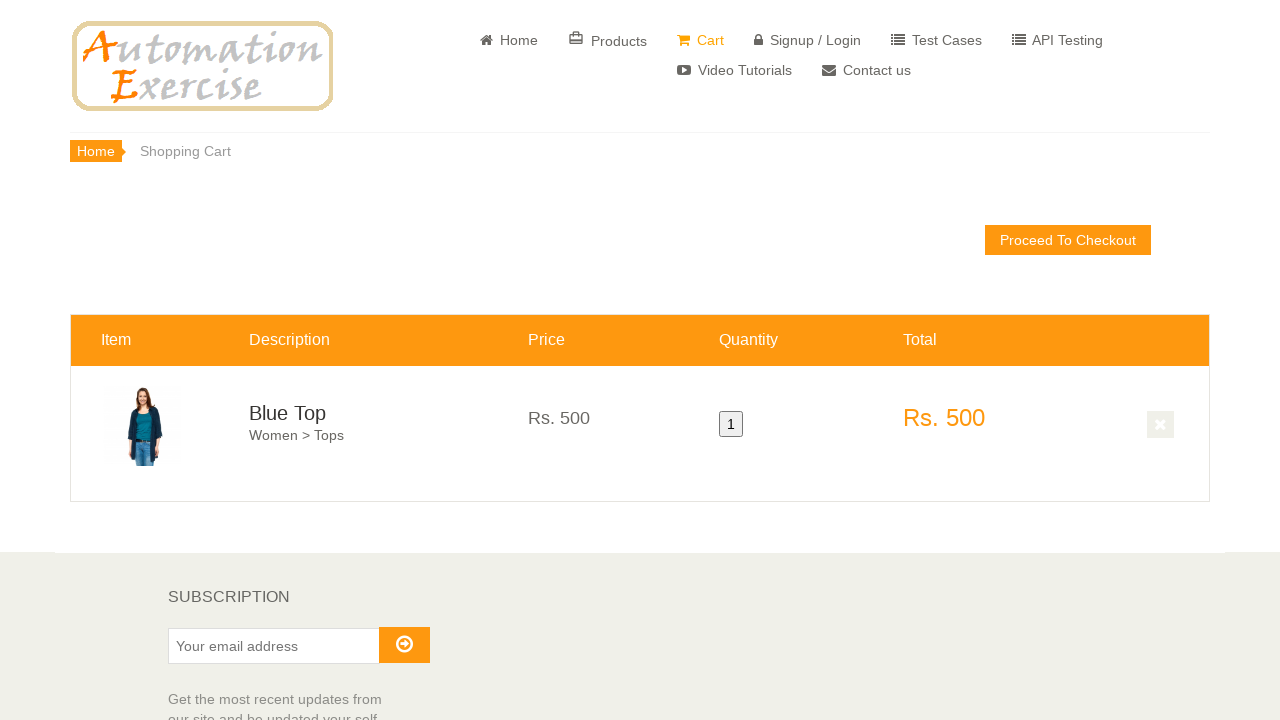

Clicked Proceed To Checkout button at (1068, 240) on text=Proceed To Checkout
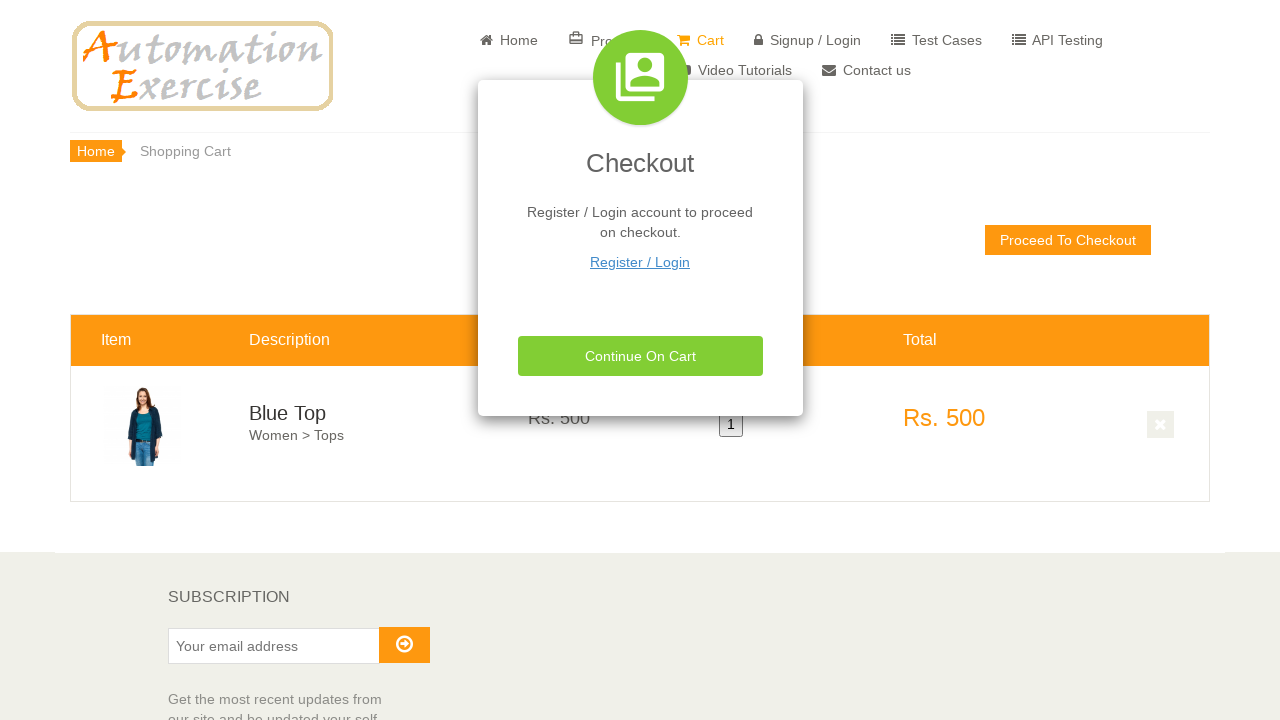

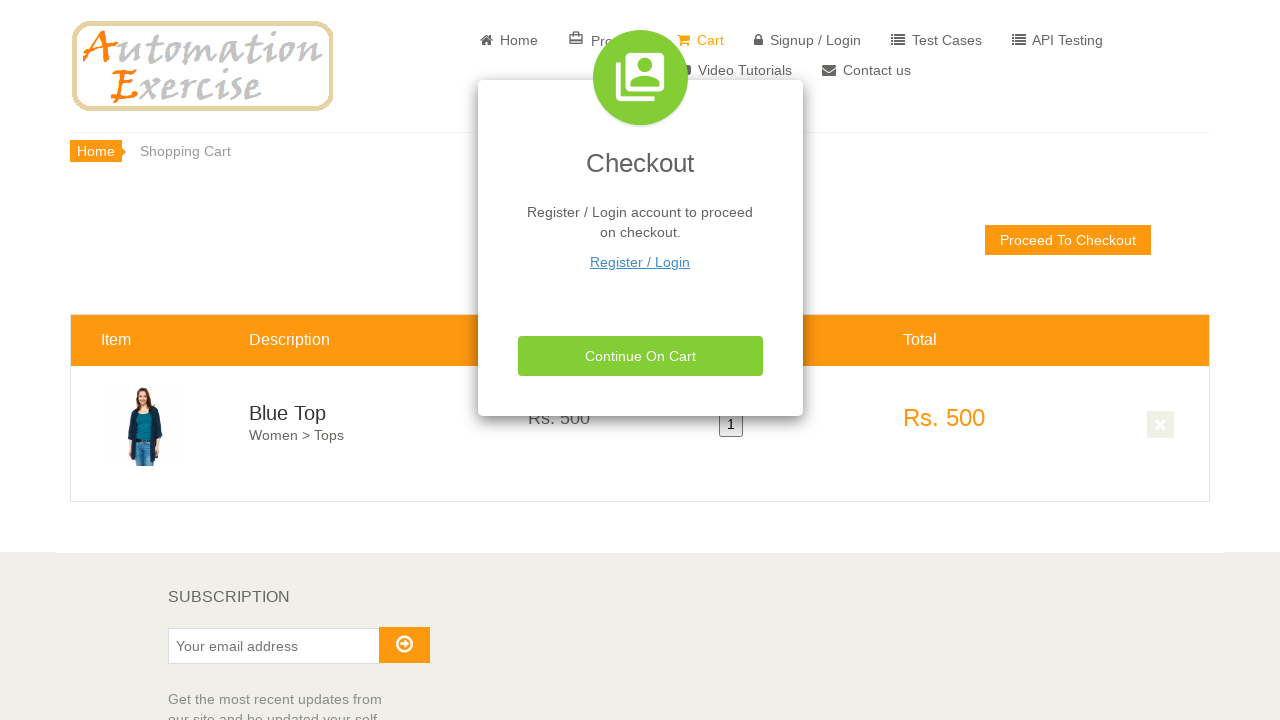